Tests multiple window handling by clicking on "Multiple Windows" link, opening a new window, switching between windows, and verifying content on both parent and child windows

Starting URL: http://the-internet.herokuapp.com/

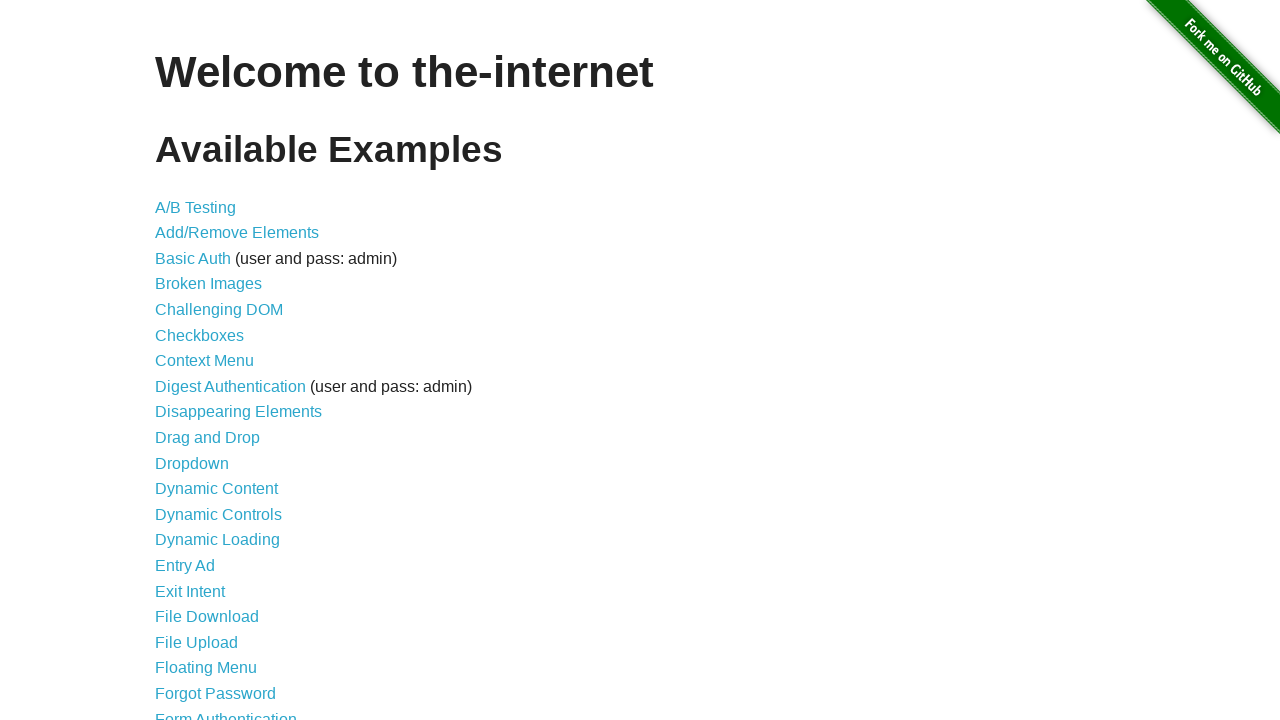

Clicked on 'Multiple Windows' link at (218, 369) on text=Multiple Windows
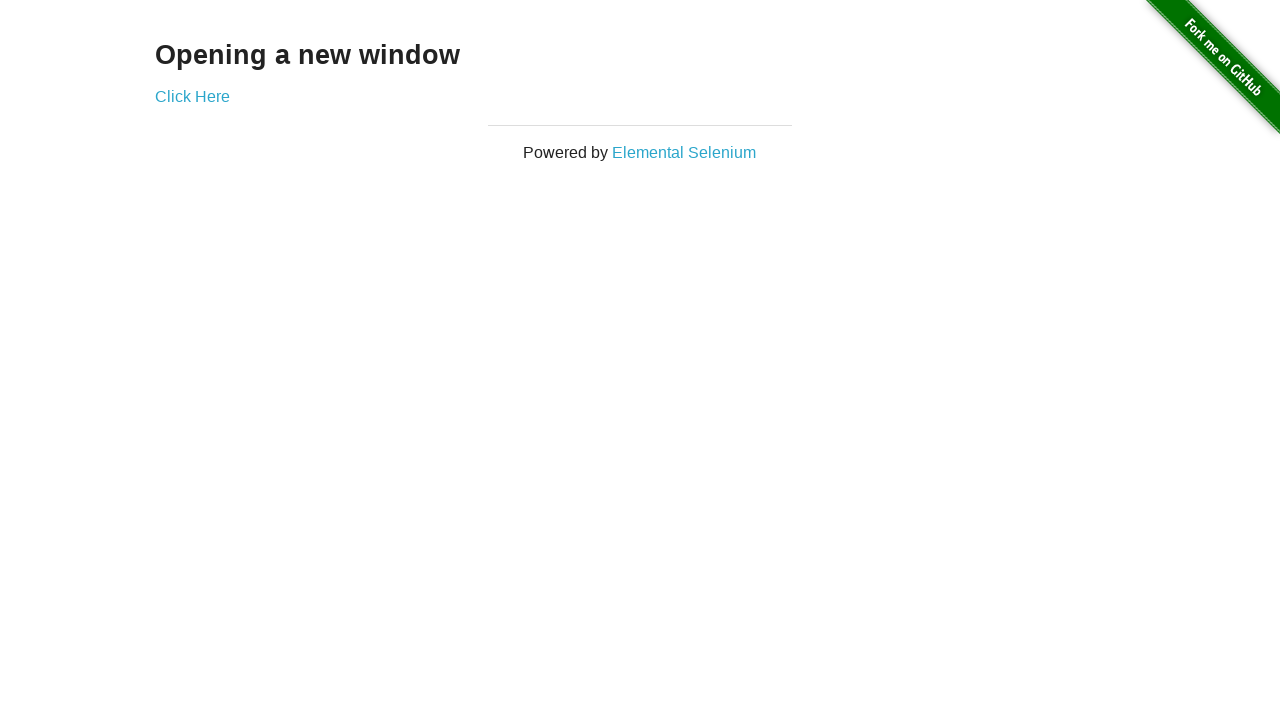

Clicked link to open new window at (192, 96) on a[href*='windows']
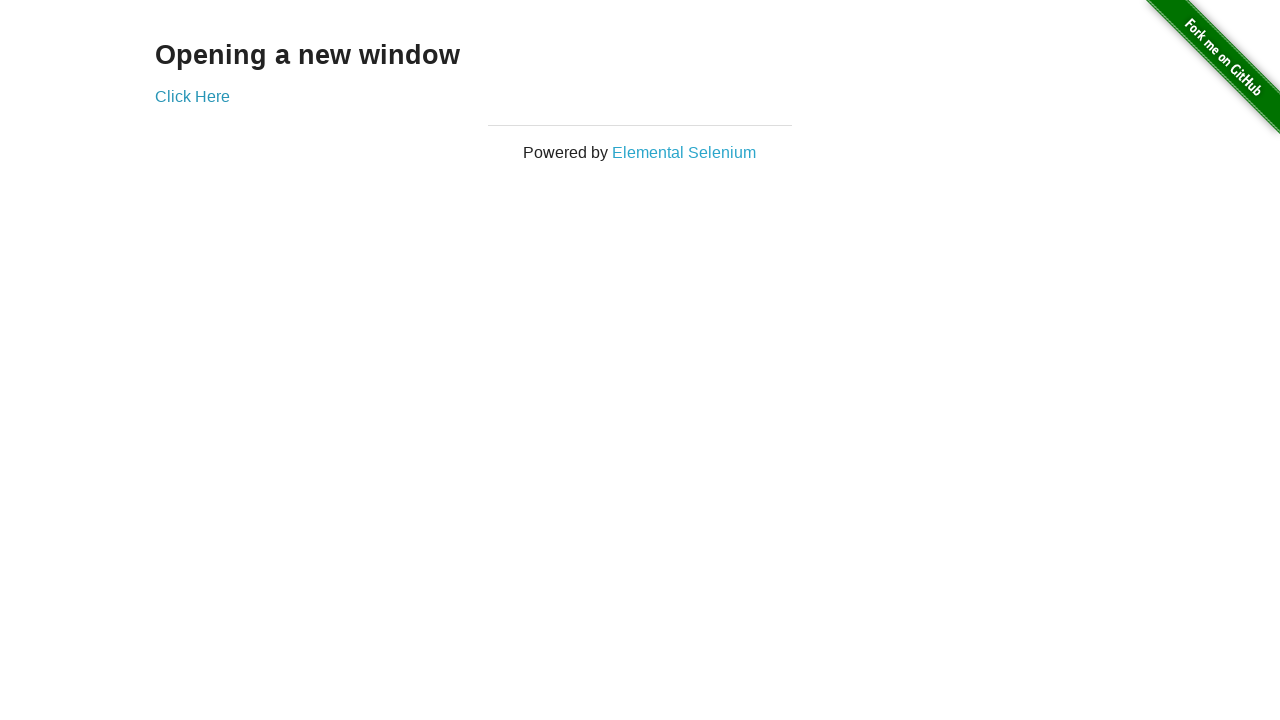

New window opened and captured
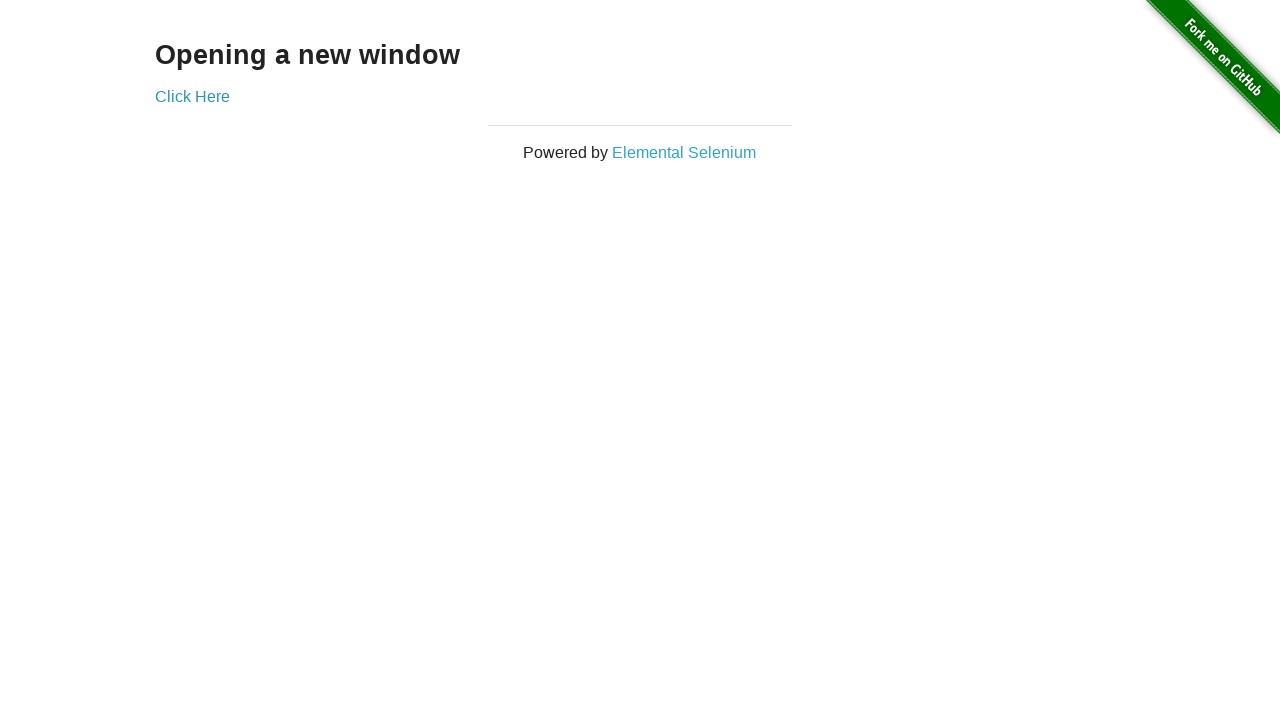

New window page loaded and heading element found
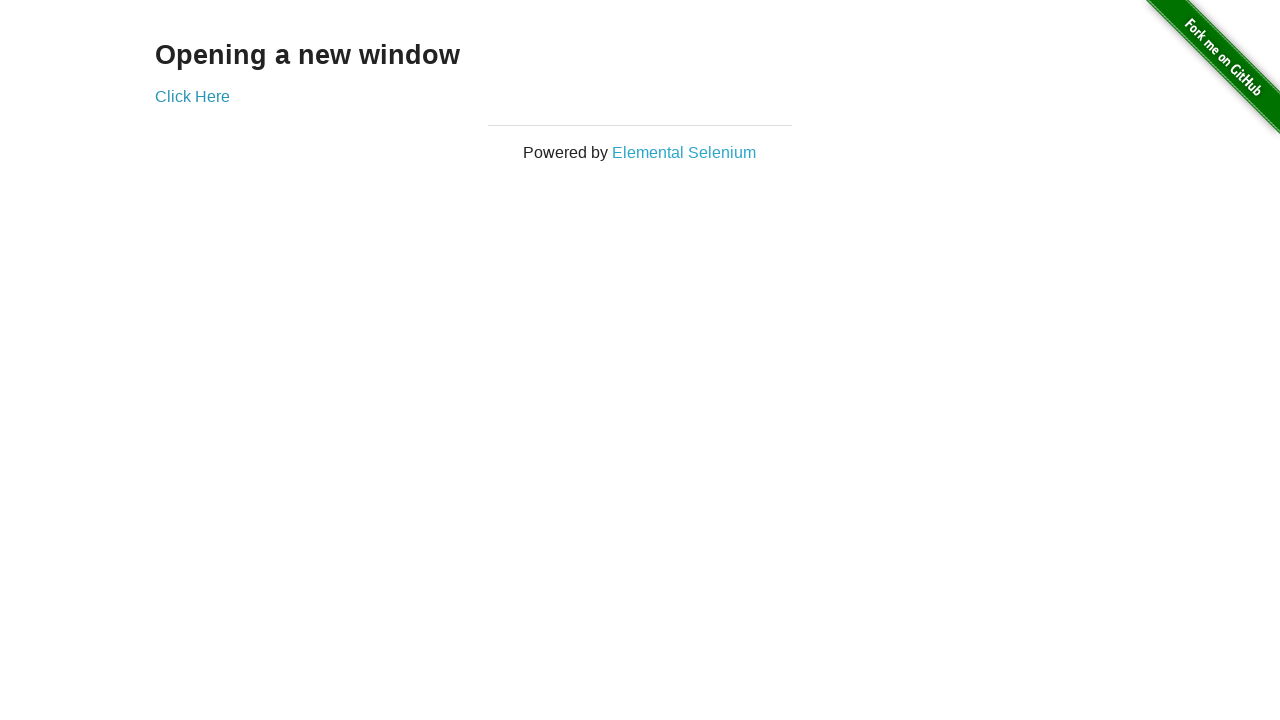

Extracted text from new window heading: 'New Window'
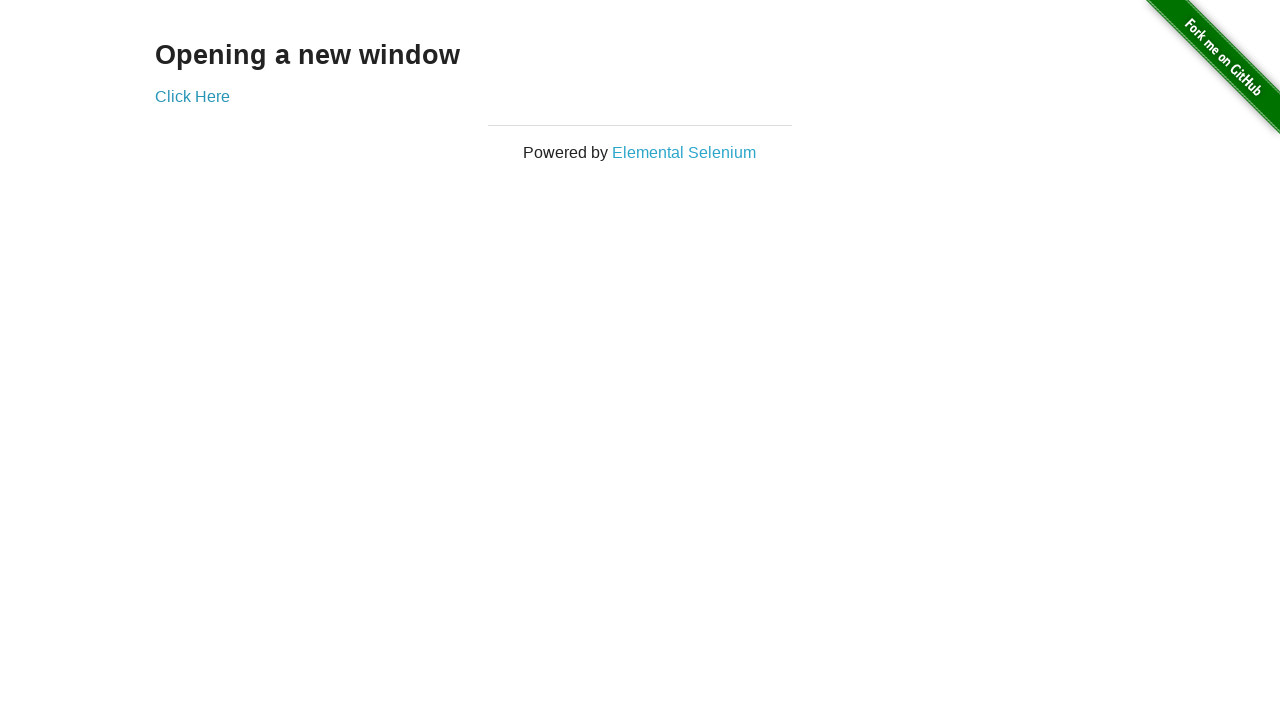

Switched back to parent window
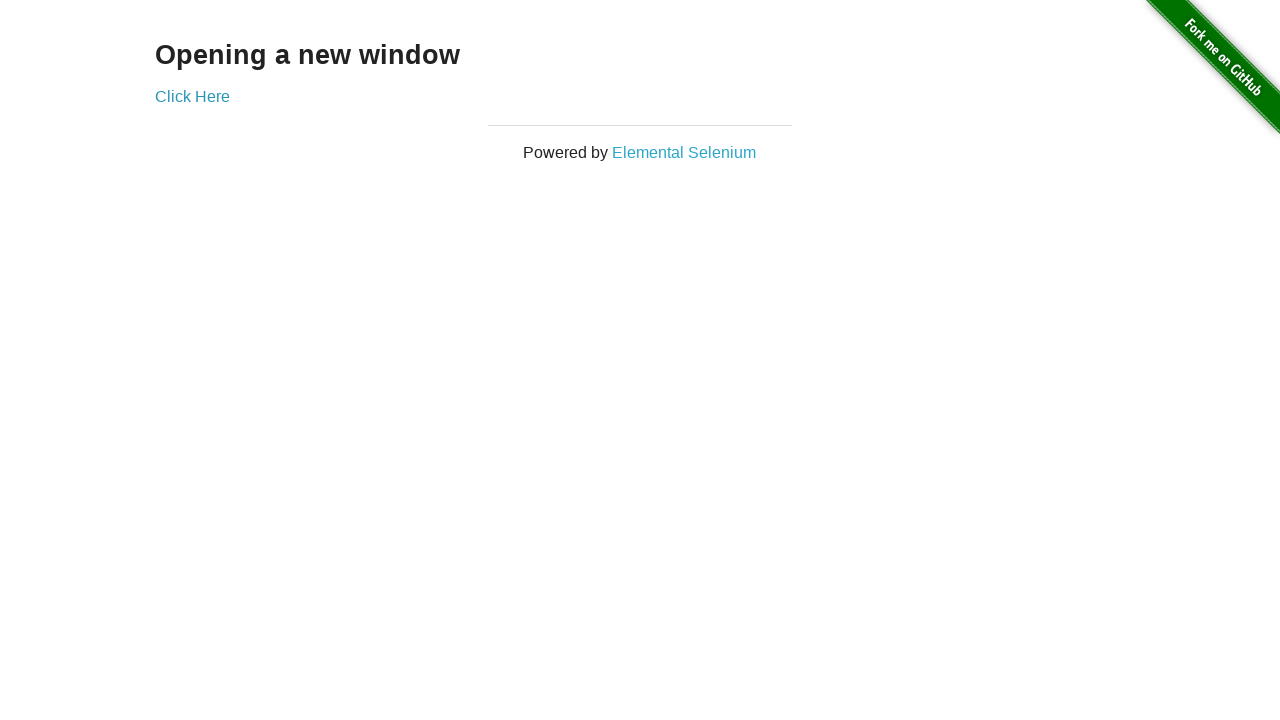

Extracted text from parent window heading: 'Opening a new window'
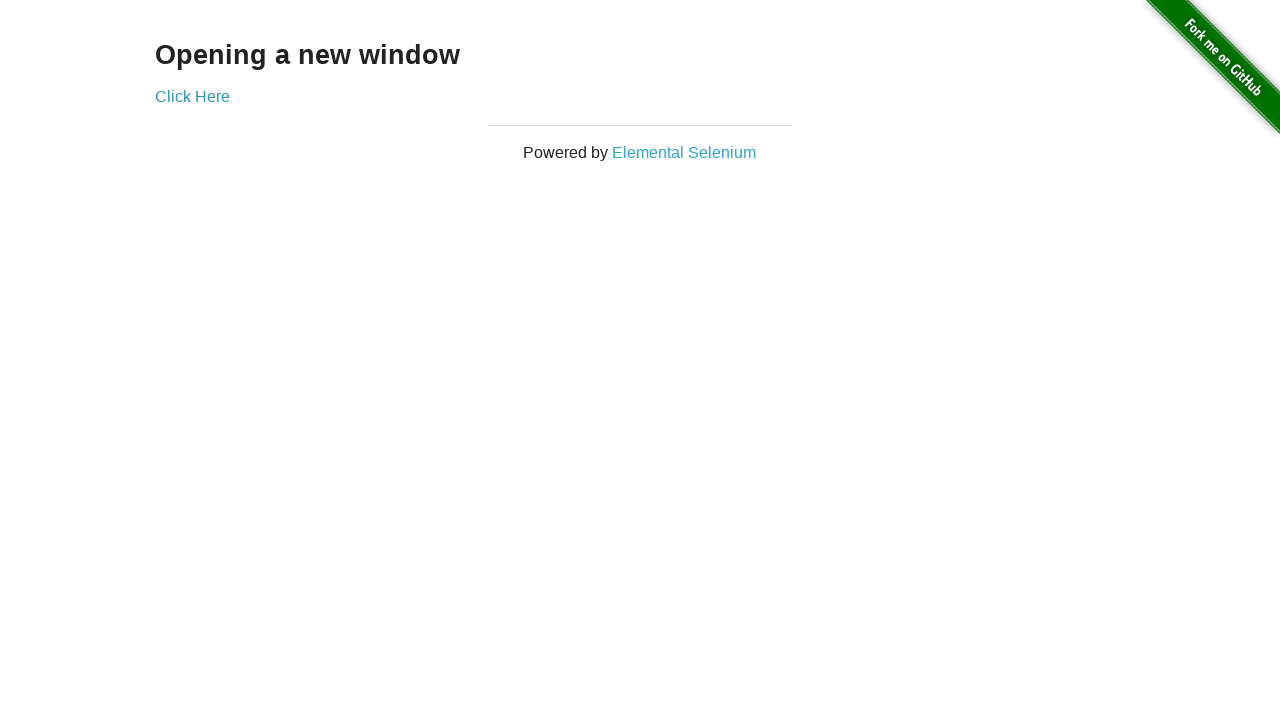

Closed new window
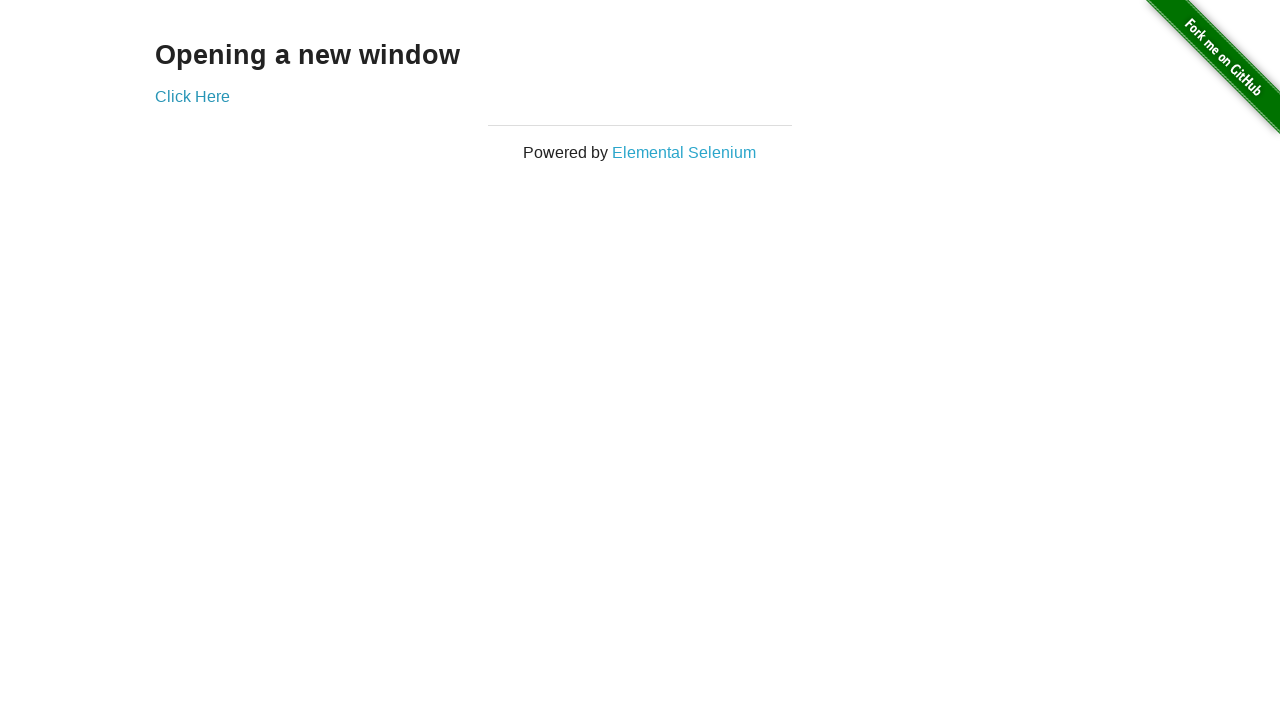

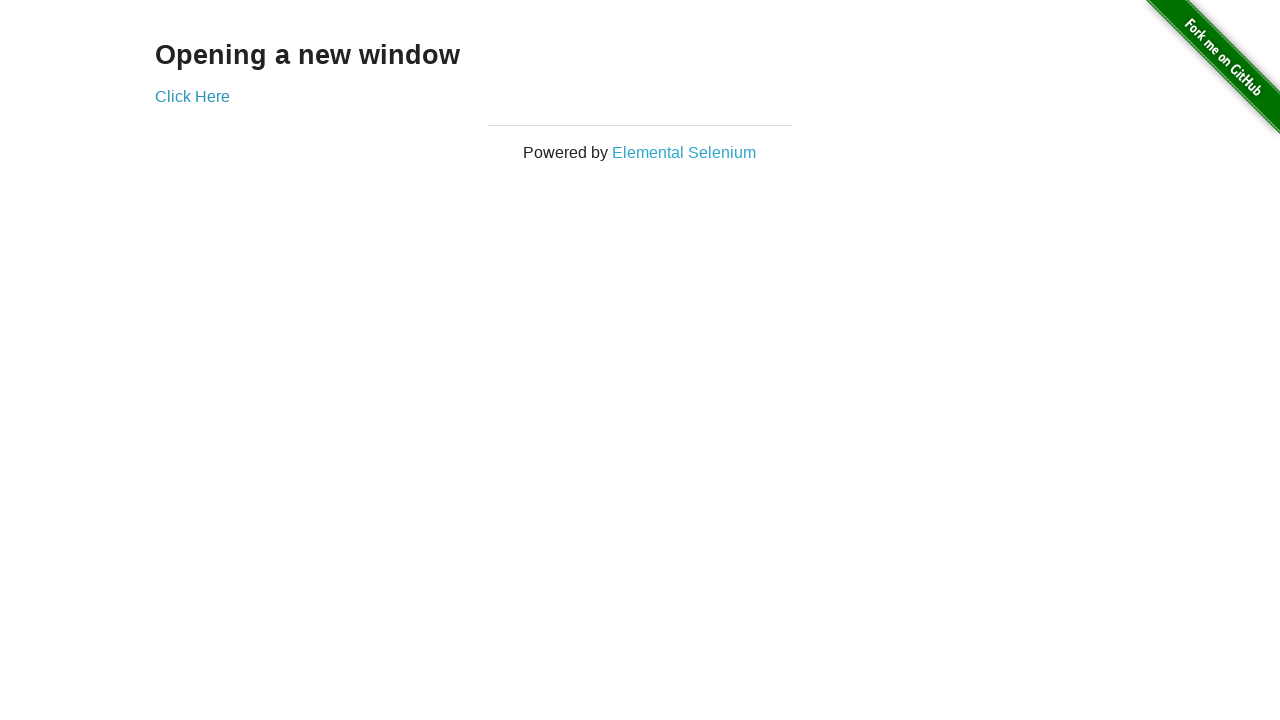